Tests a form that dynamically calculates the sum of two numbers displayed on the page and selects the correct answer from a dropdown menu

Starting URL: http://suninjuly.github.io/selects2.html

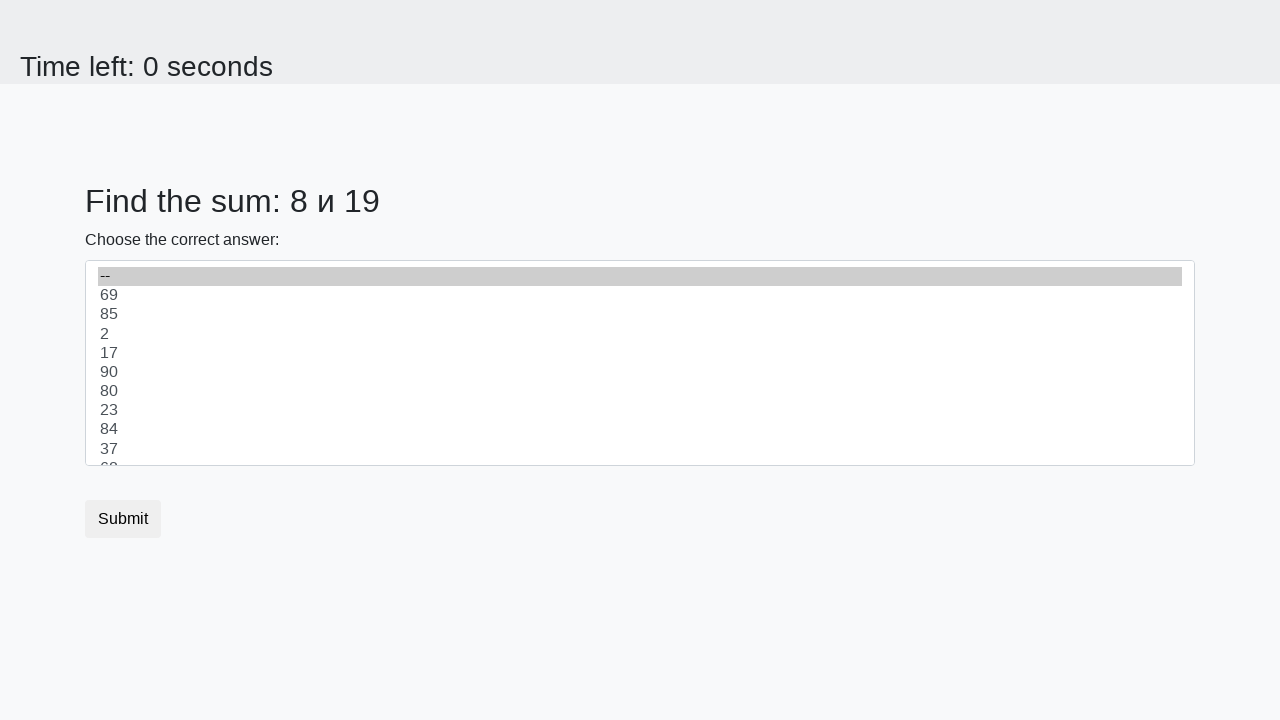

Retrieved first number from #num1 element
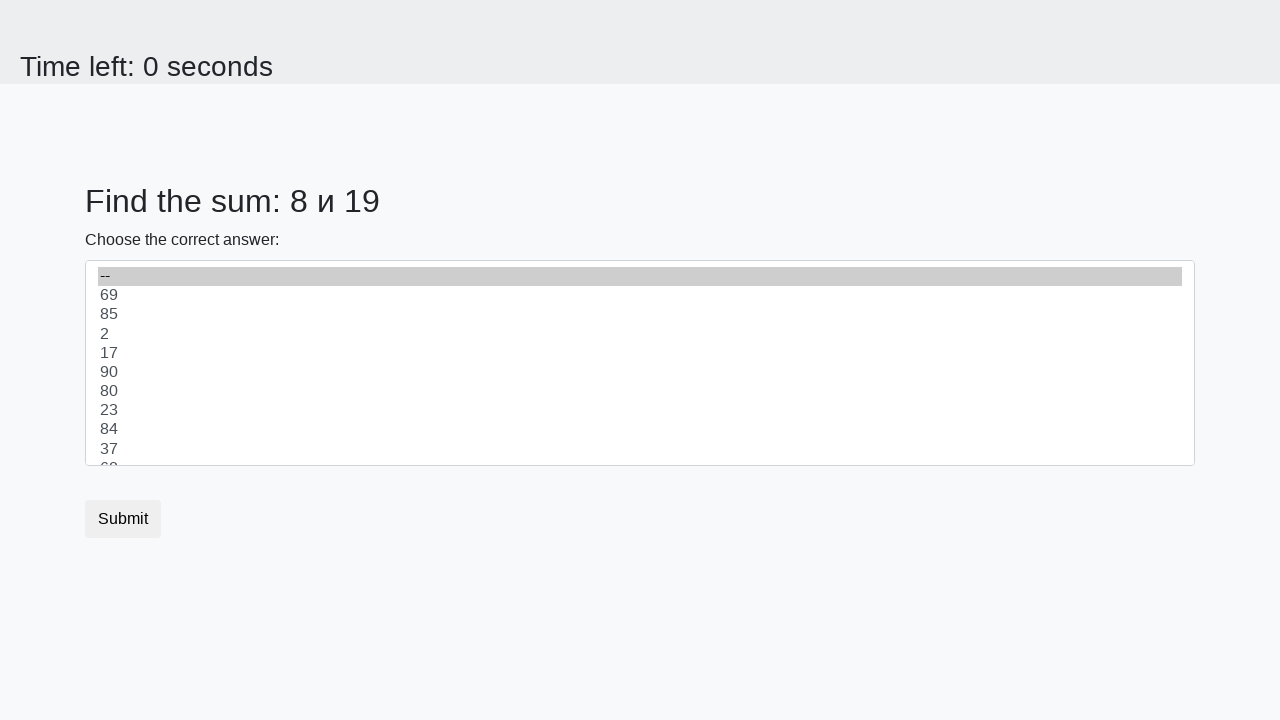

Retrieved second number from #num2 element
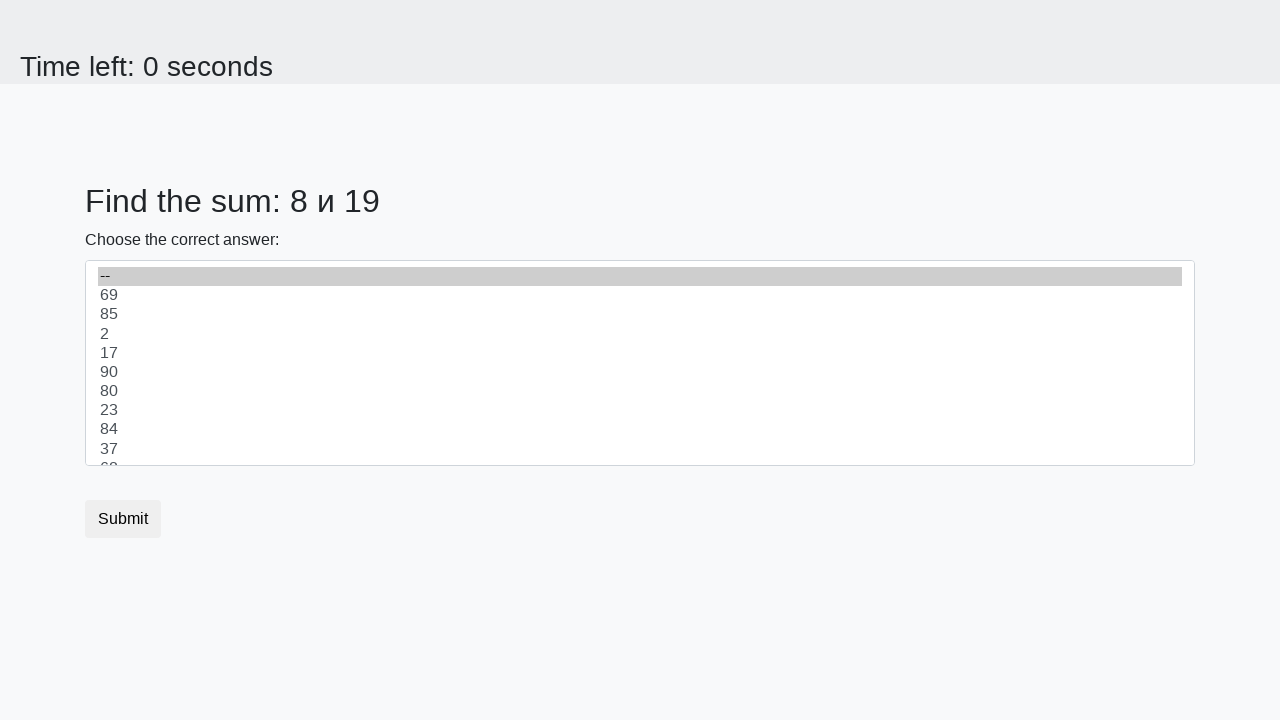

Calculated sum of 8 + 19 = 27
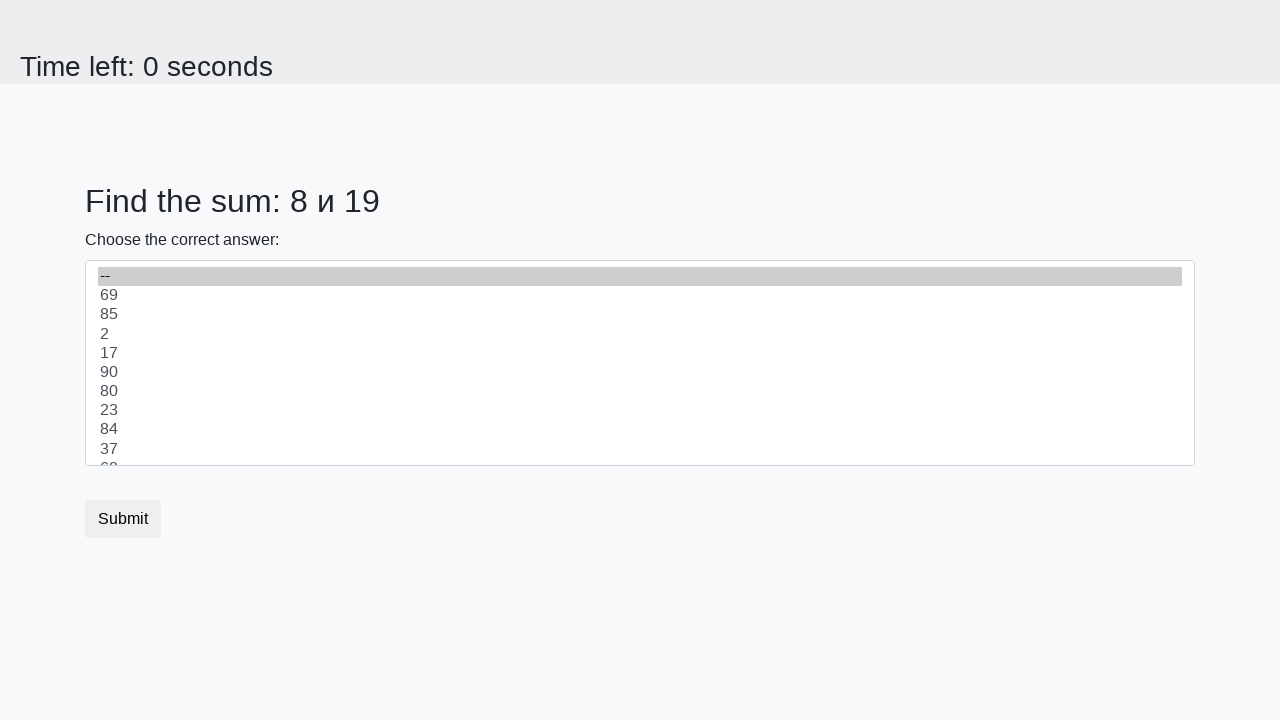

Selected 27 from dropdown menu on #dropdown
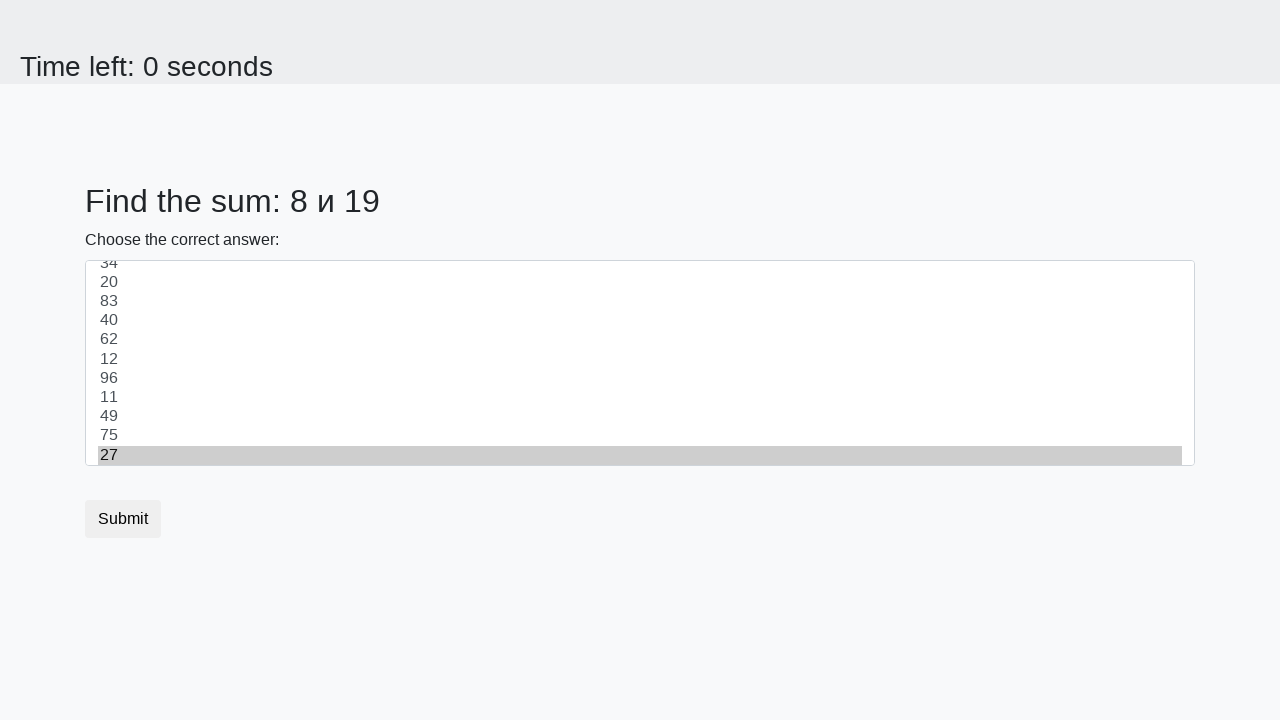

Clicked submit button to submit the form at (123, 519) on [type="submit"]
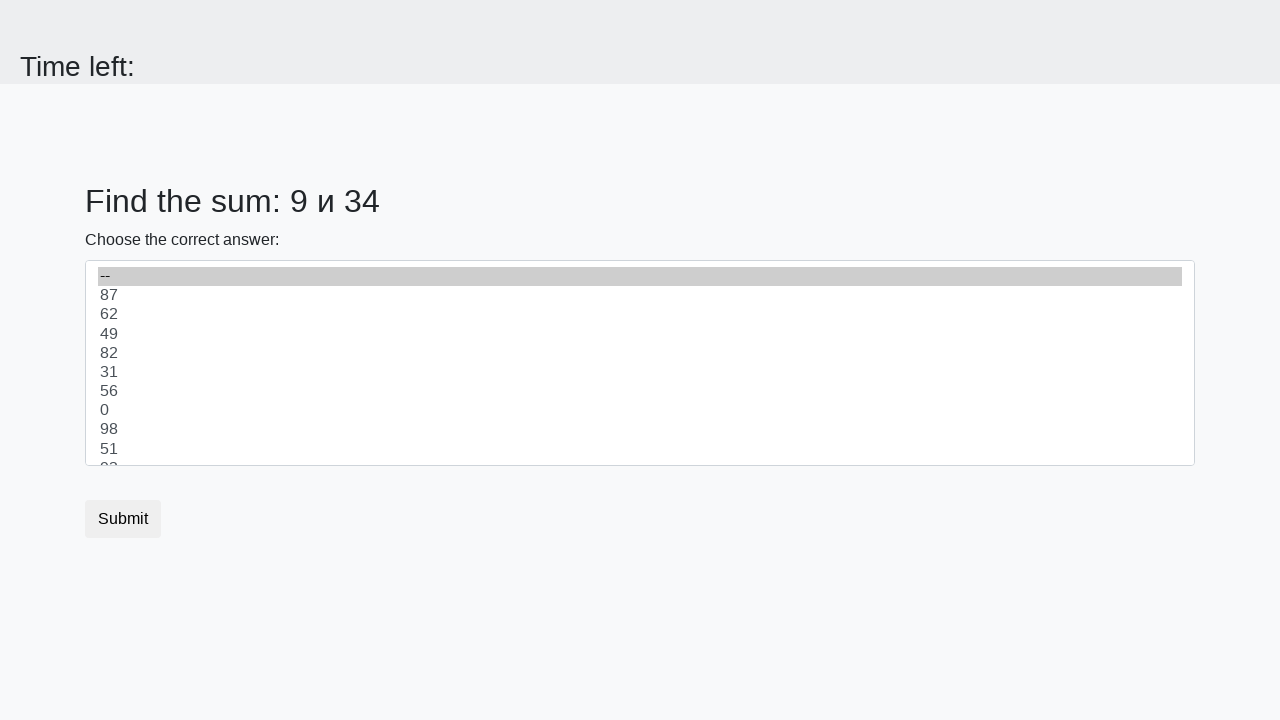

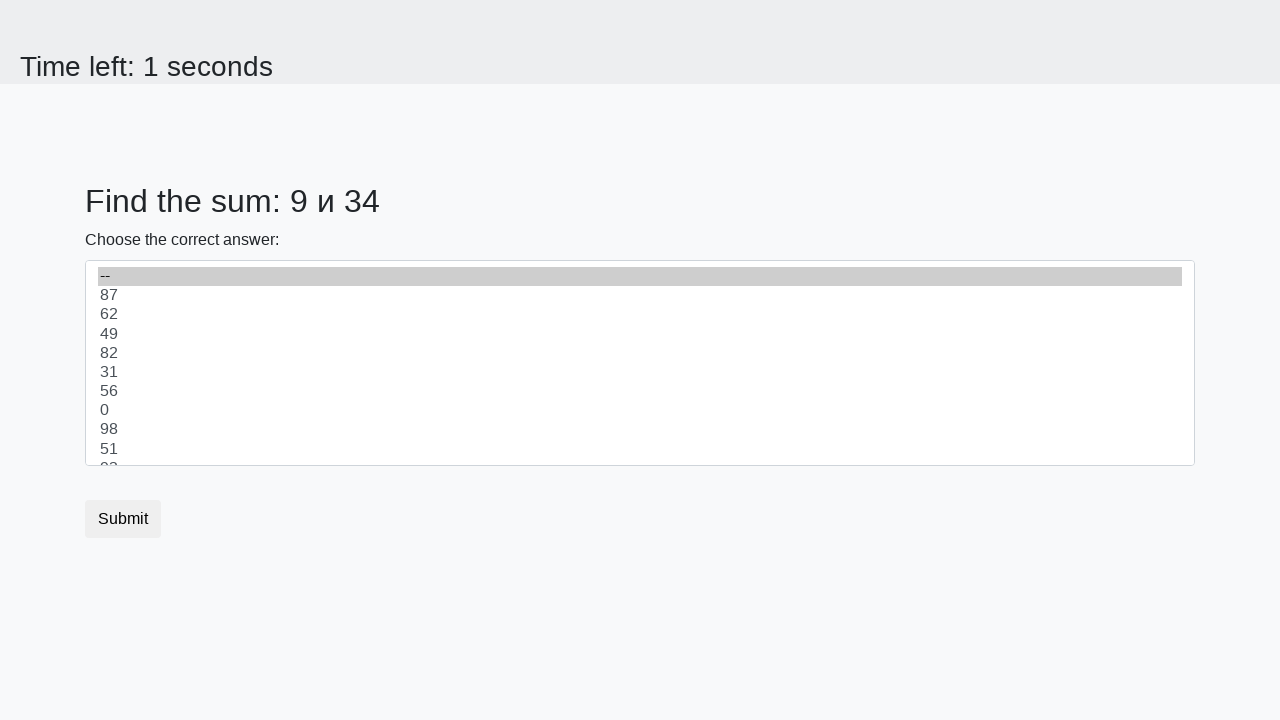